Navigates to Laravel Development page through Technologies > eCommerce Development submenu

Starting URL: https://www.tranktechnologies.com/

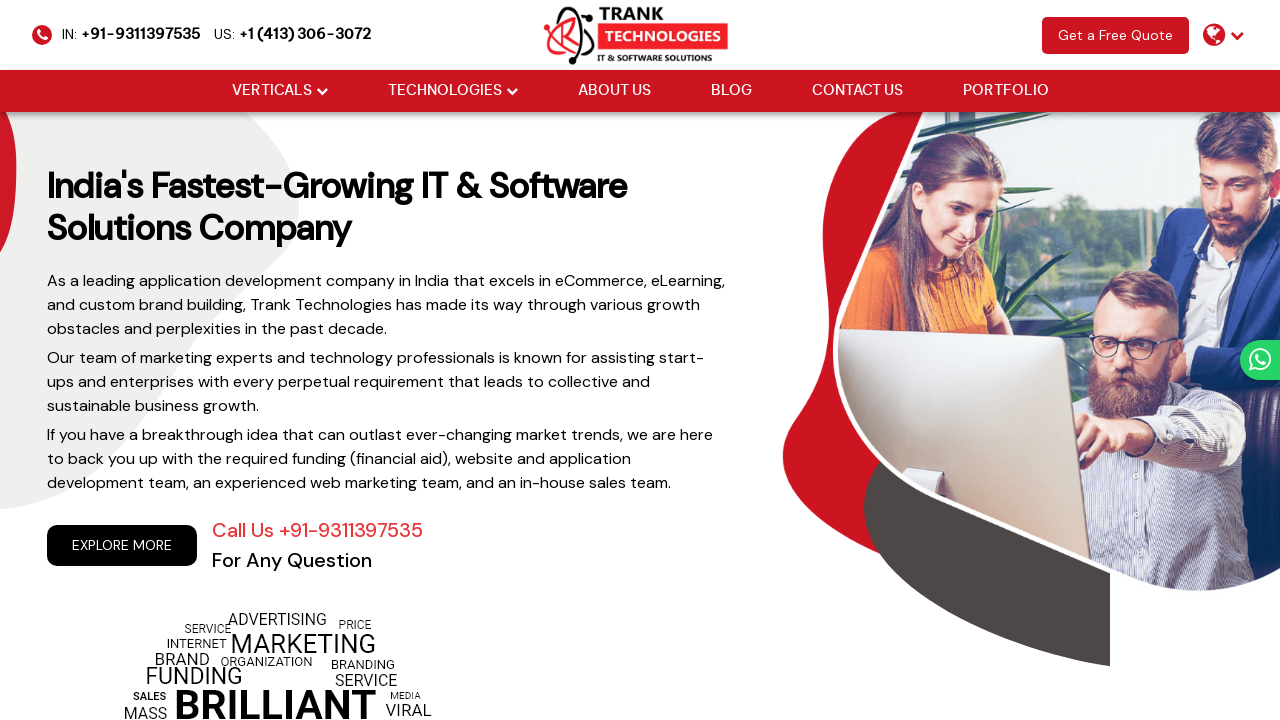

Hovered over Technologies dropdown menu at (444, 91) on xpath=//li[@class='drop_down']//a[@href='#'][normalize-space()='Technologies']
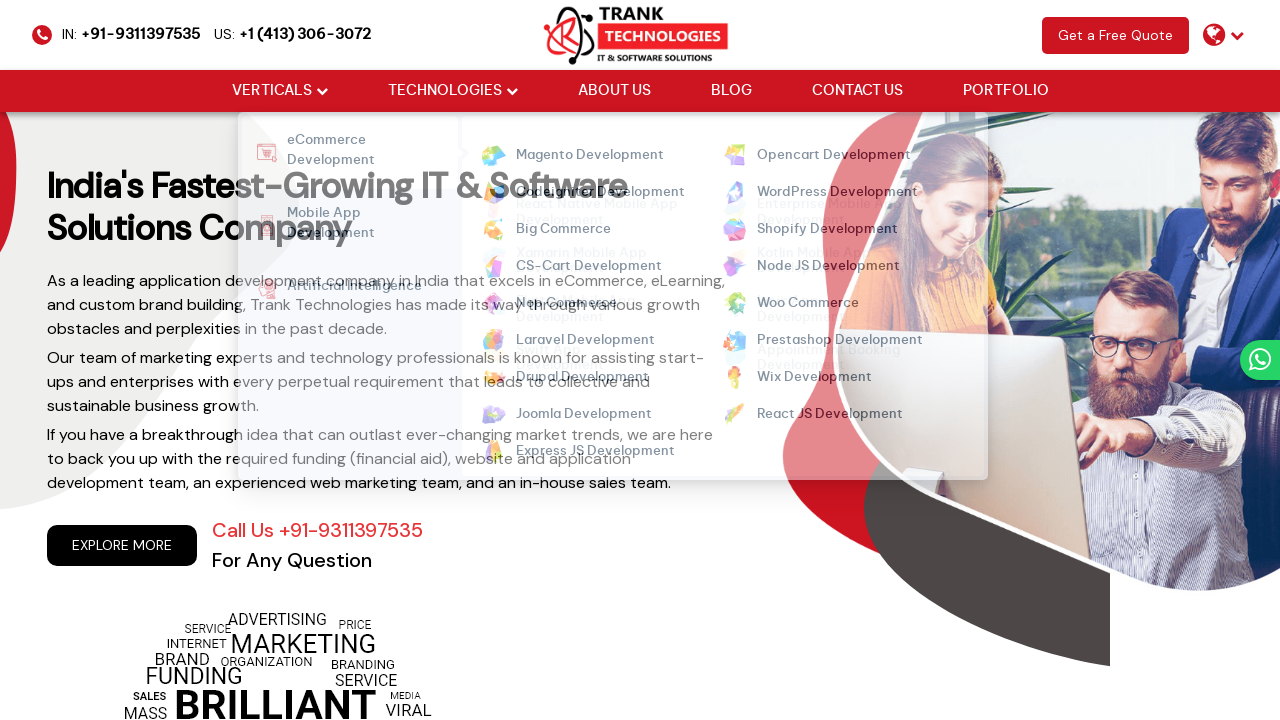

Hovered over eCommerce Development submenu at (354, 152) on xpath=//strong[normalize-space()='eCommerce Development']
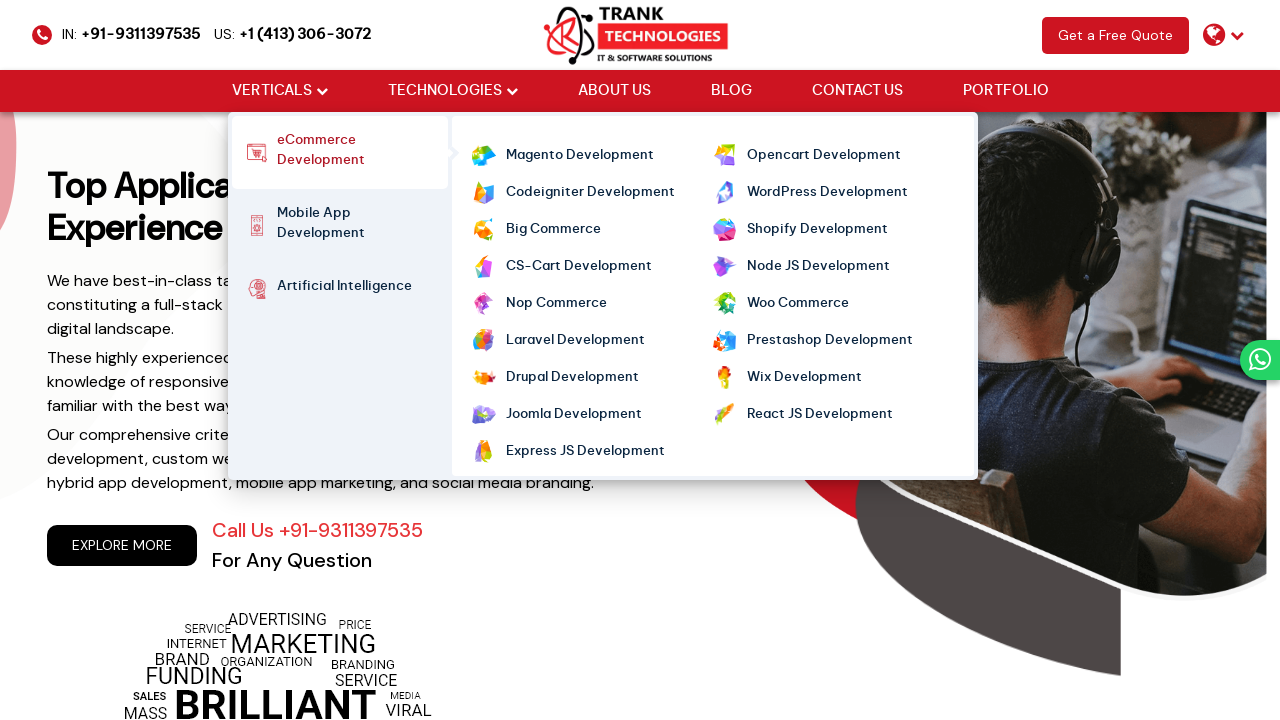

Hovered over Laravel Development link at (575, 341) on xpath=//ul[@class='cm-flex cm-flex-wrap']//a[normalize-space()='Laravel Developm
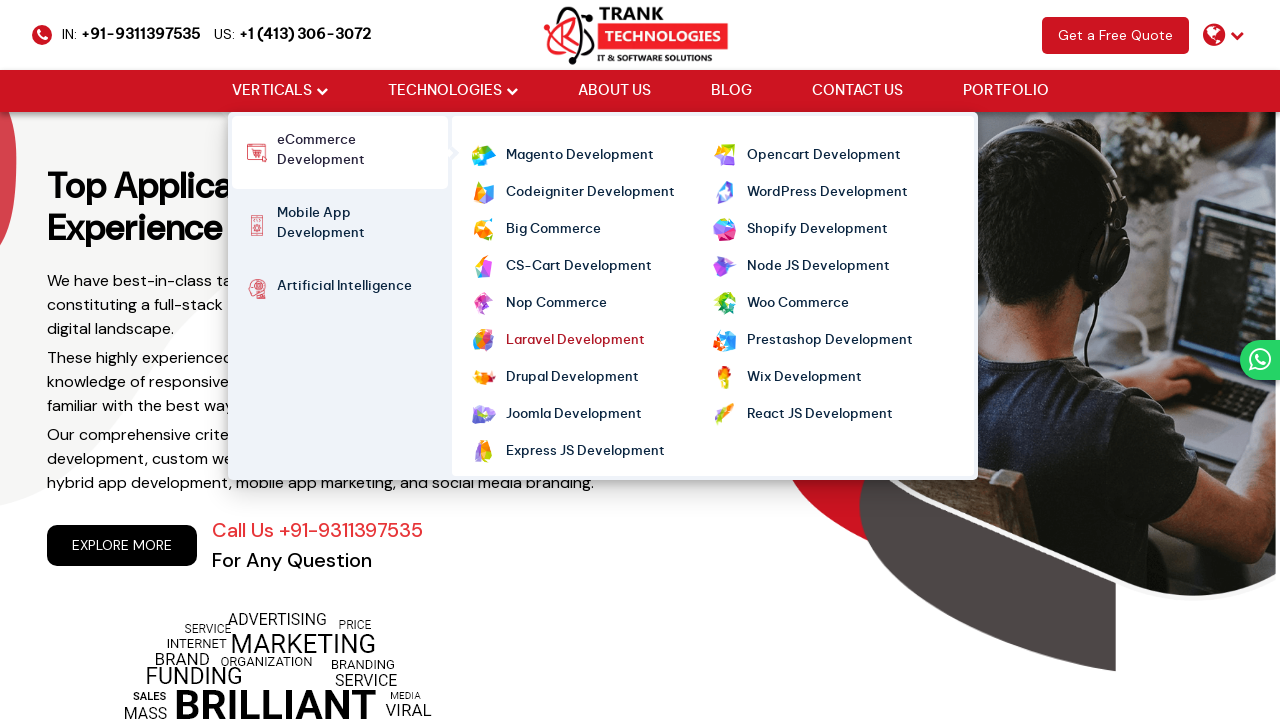

Clicked on Laravel Development link to navigate to Laravel Development page at (575, 341) on xpath=//ul[@class='cm-flex cm-flex-wrap']//a[normalize-space()='Laravel Developm
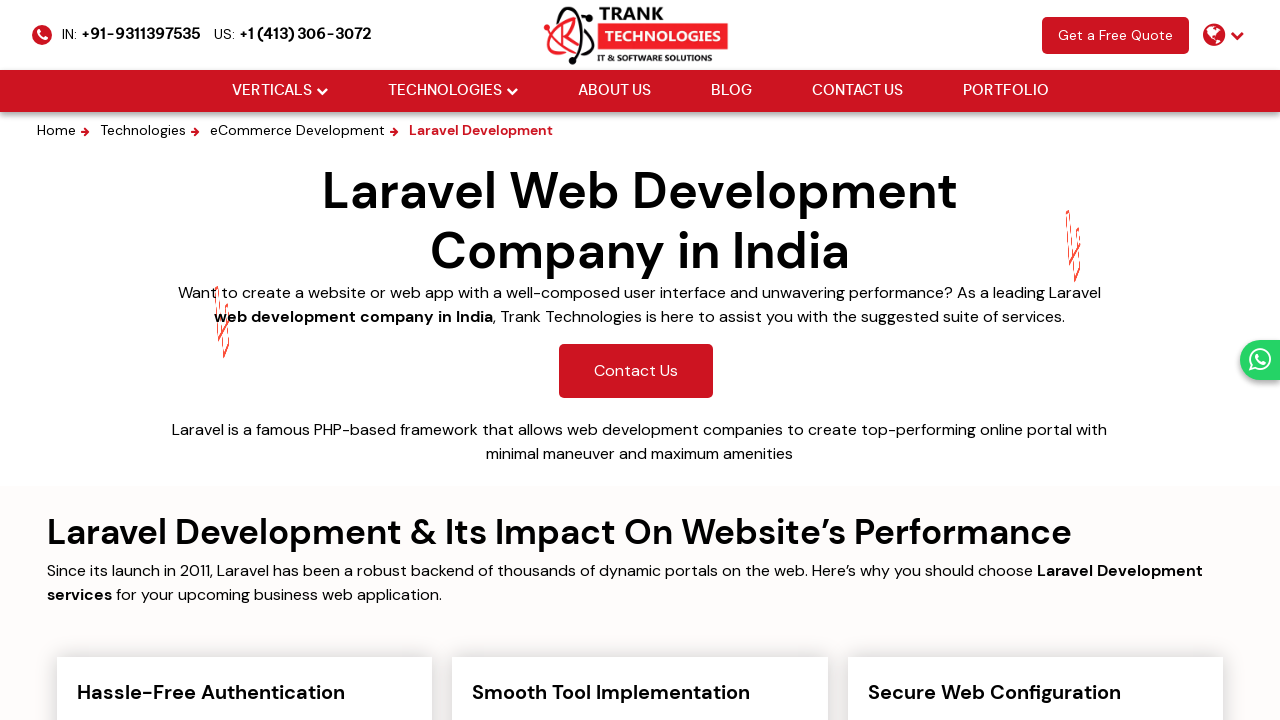

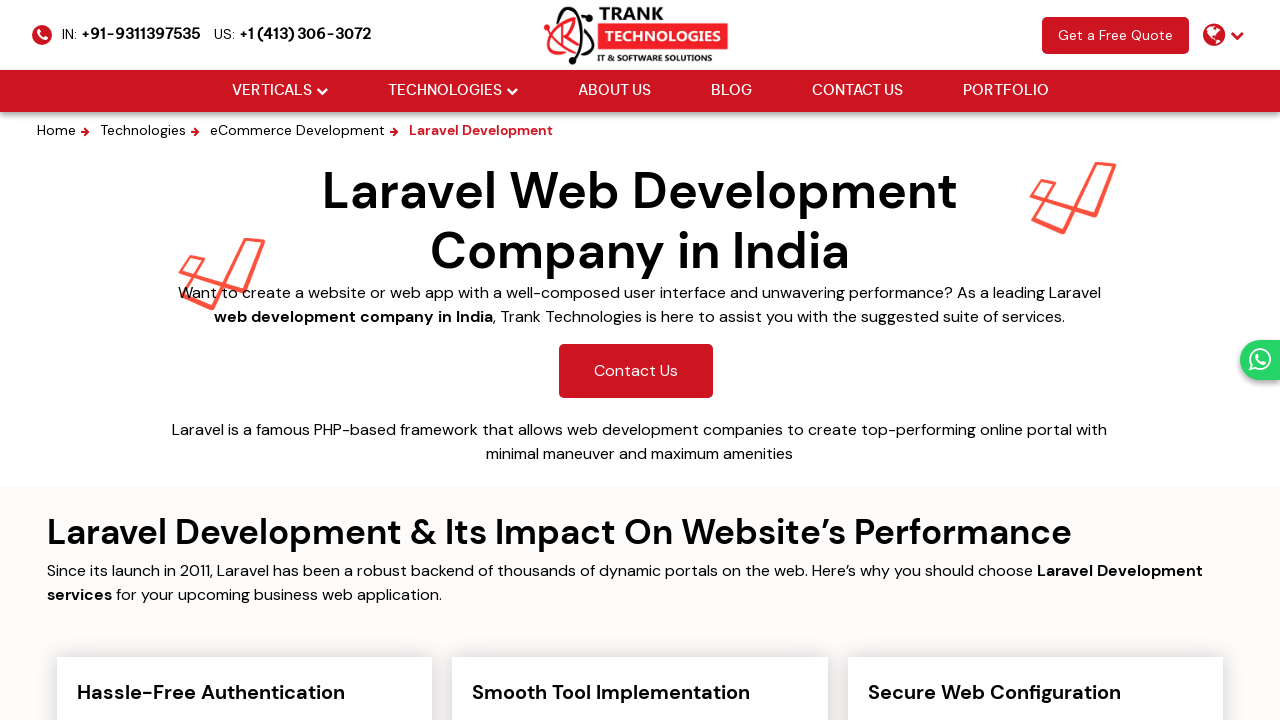